Tests browser alert handling by clicking a button that triggers an alert and then accepting the alert dialog.

Starting URL: https://demoqa.com/alerts

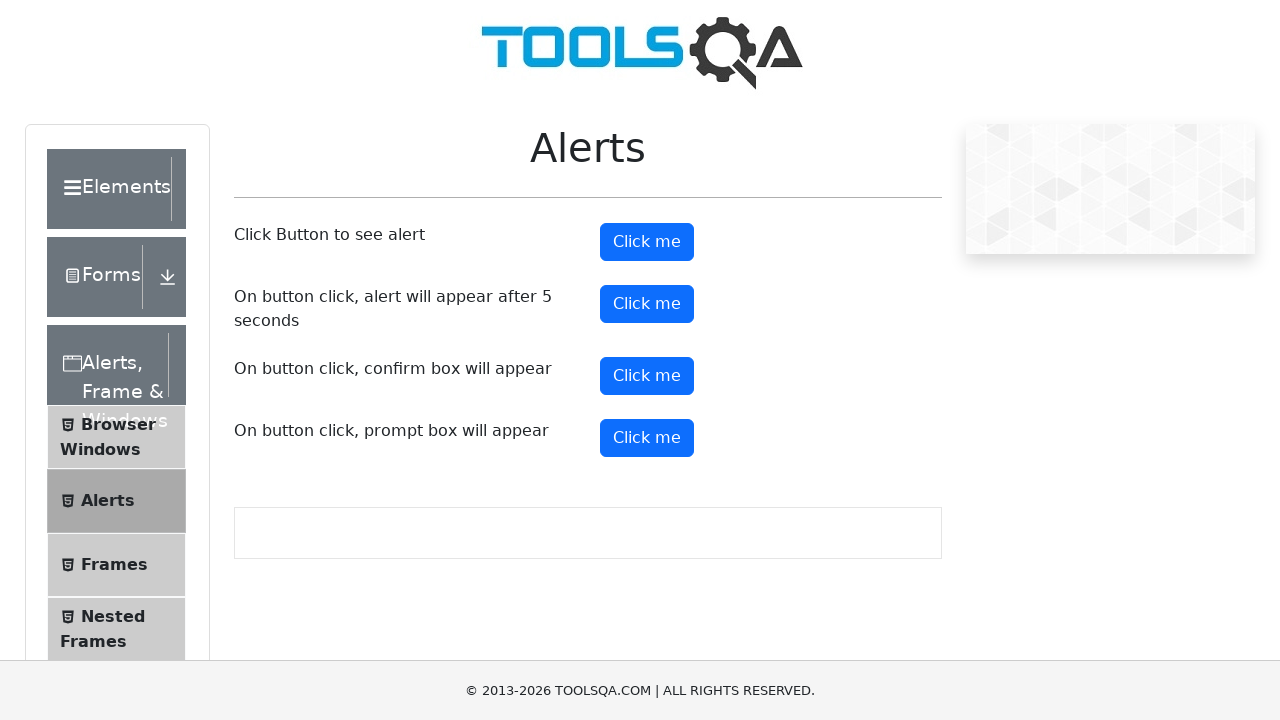

Set up dialog handler to accept alerts
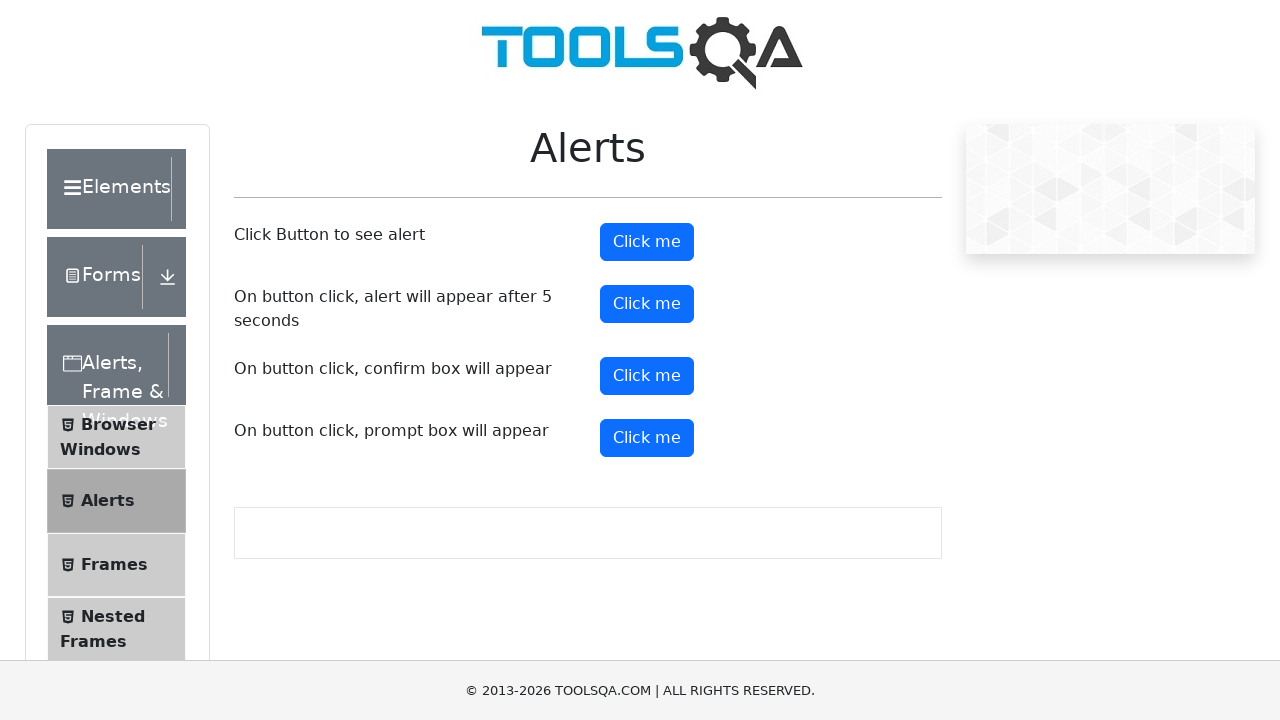

Clicked alert button to trigger the alert dialog at (647, 242) on #alertButton
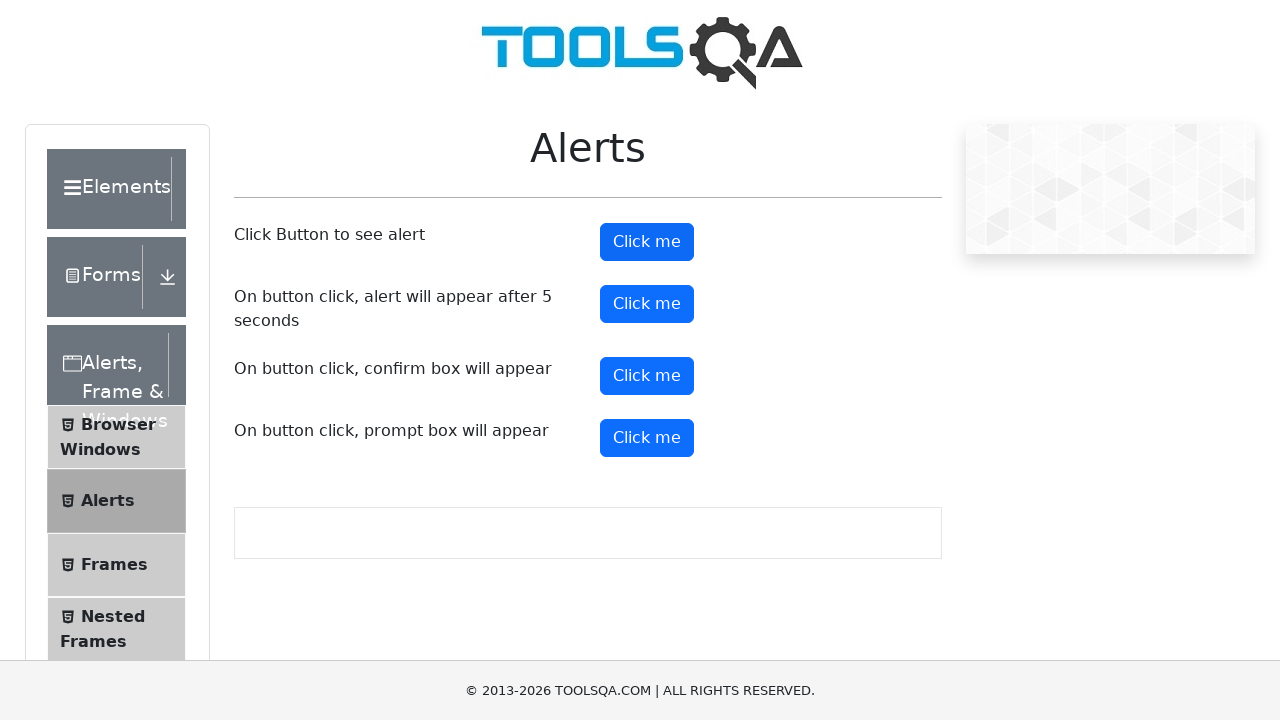

Waited for alert dialog to be handled
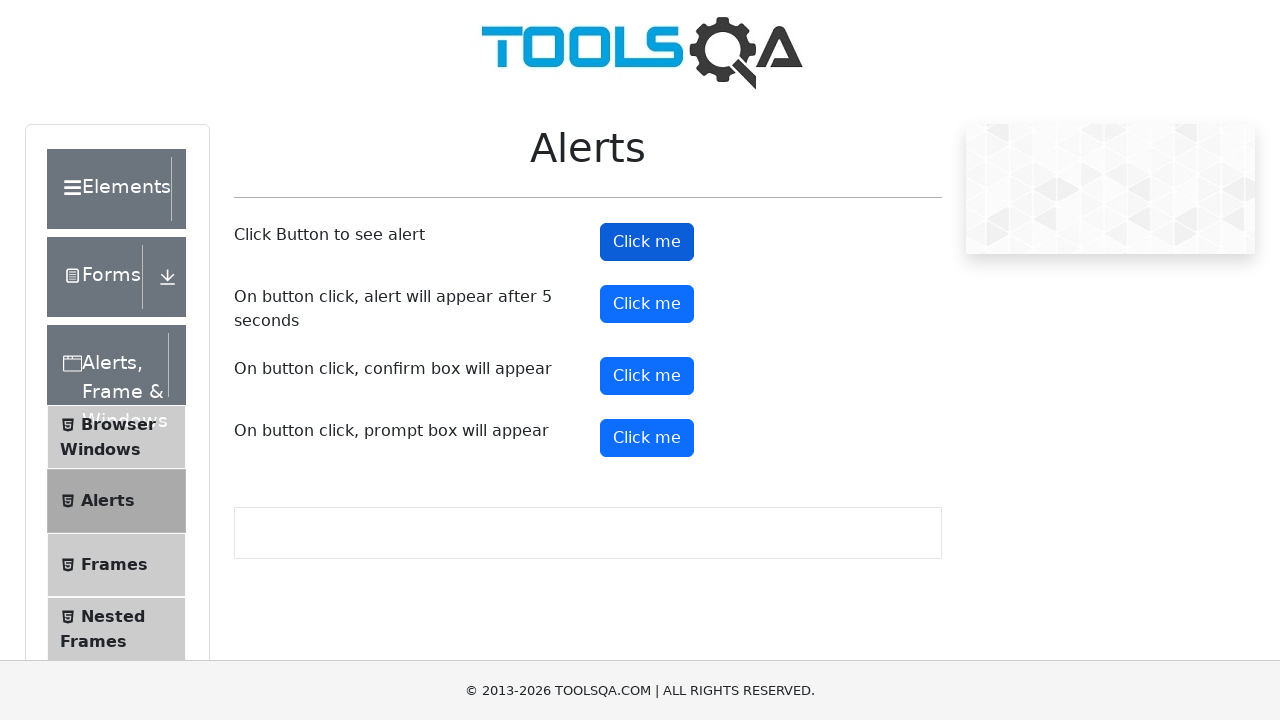

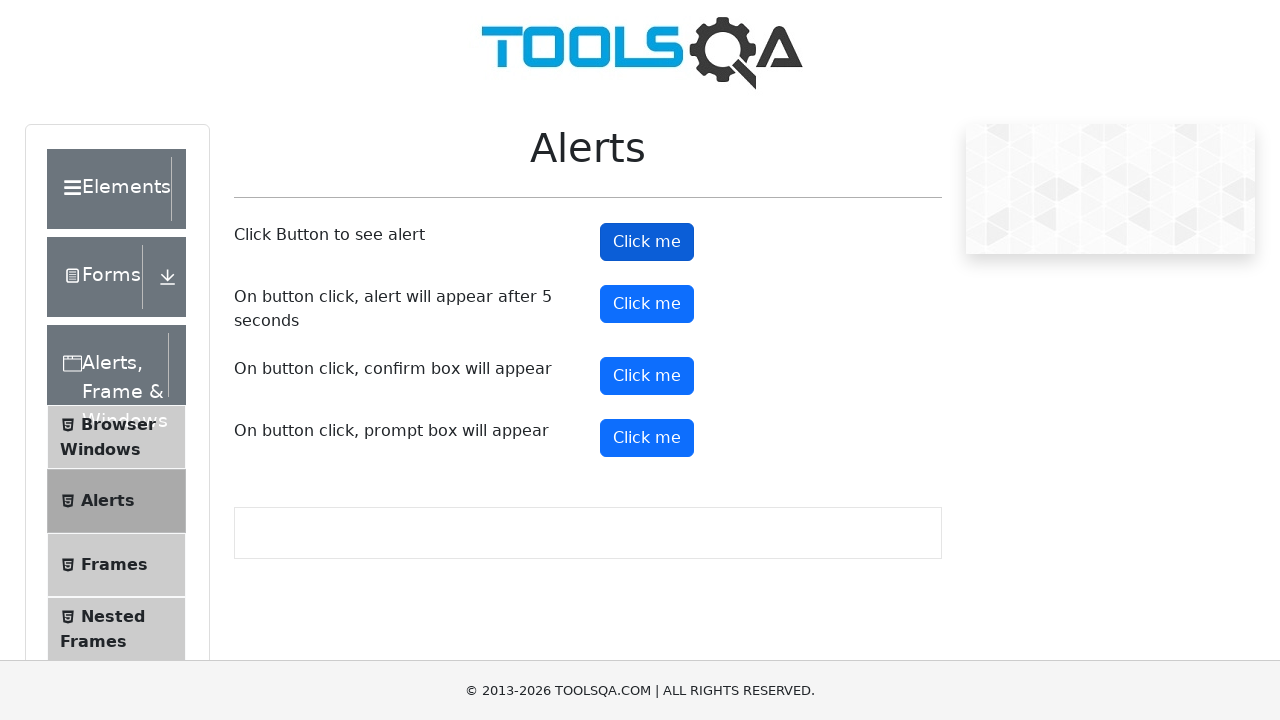